Navigates to a tech news aggregation page and verifies that news article links with the expected structure are loaded on the page.

Starting URL: https://rebang.today/tech?tab=ithome

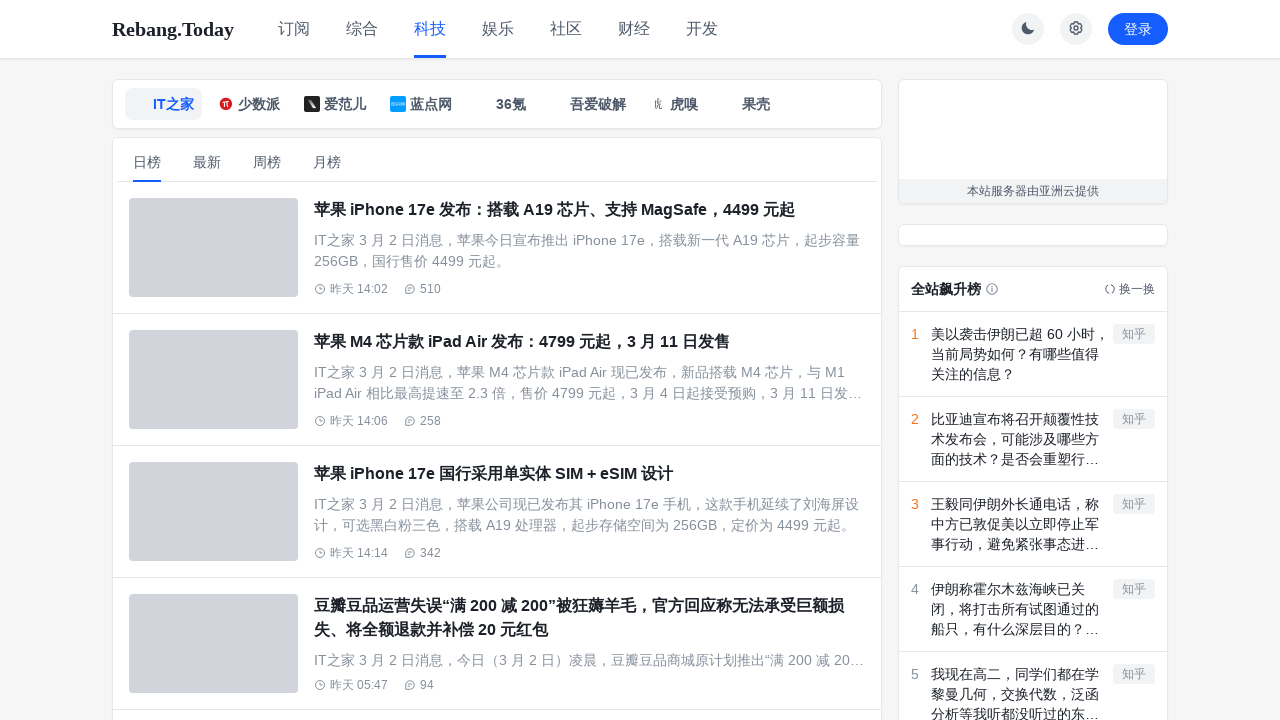

Navigated to tech news aggregation page at https://rebang.today/tech?tab=ithome
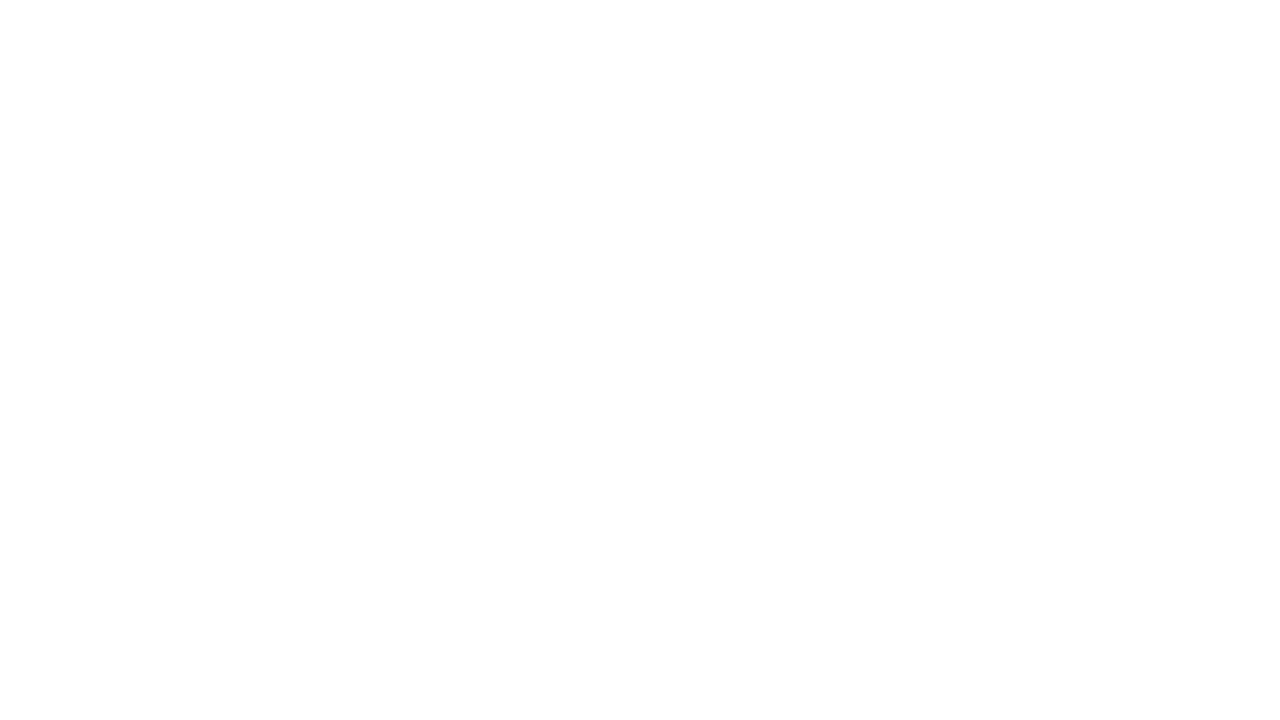

News article links with class 'no-underline' loaded on the page
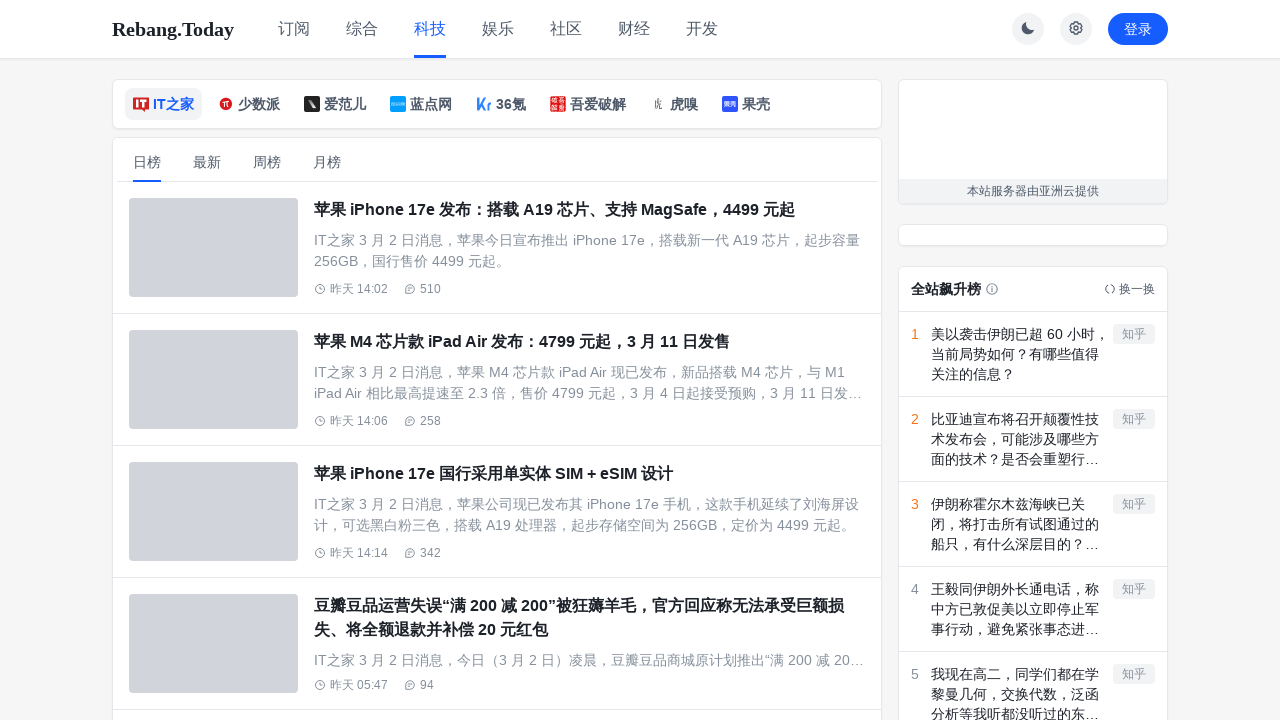

Verified that news items with title headings (h2.text-base) are present within article links
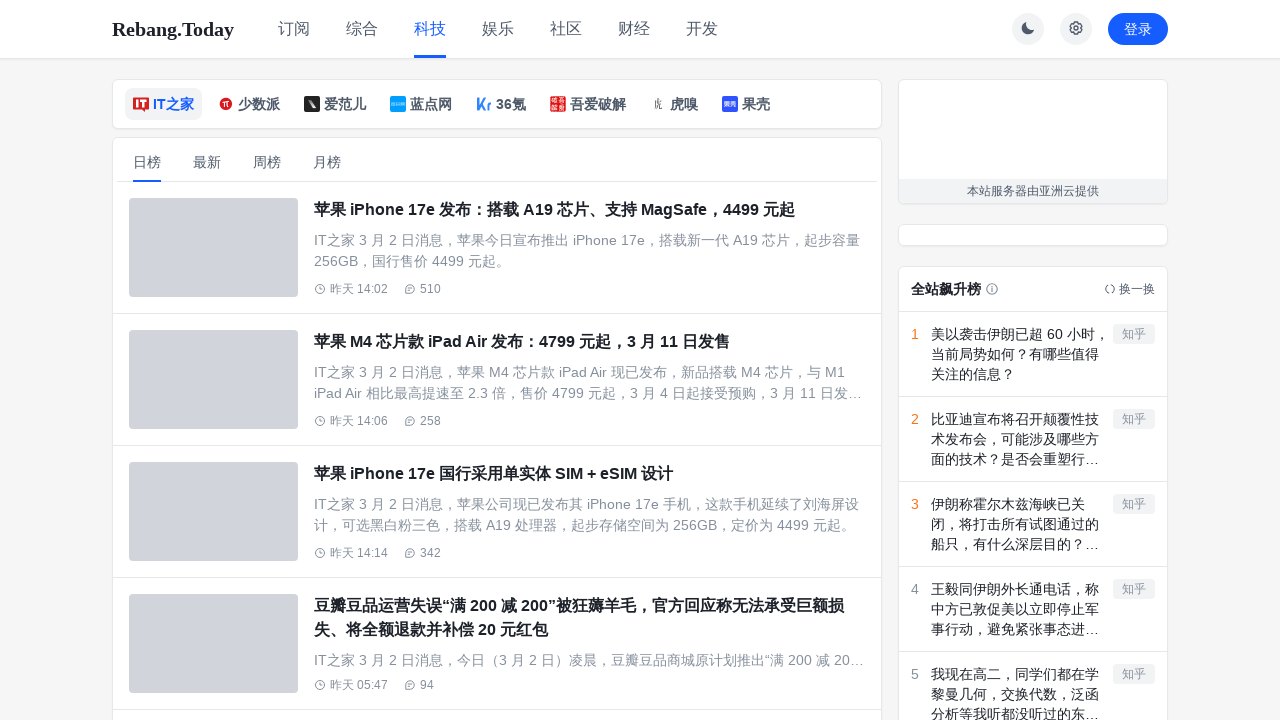

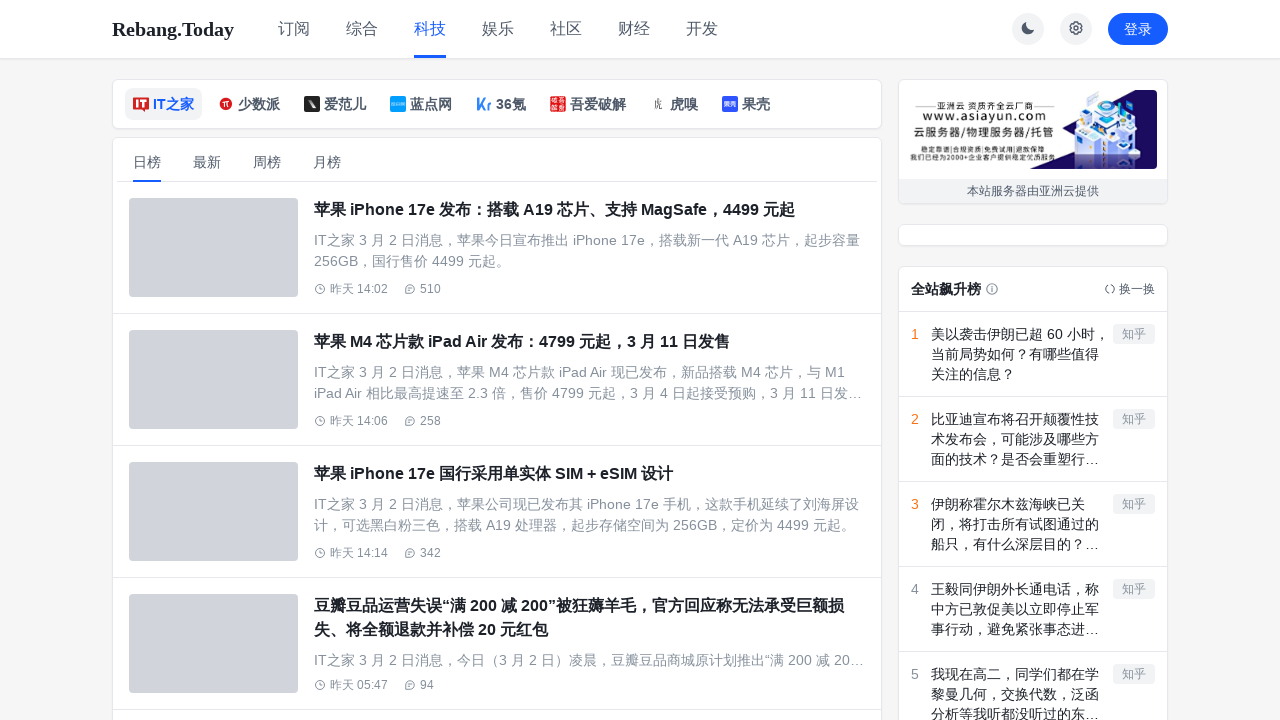